Navigates to the Rahul Shetty Academy Automation Practice page and maximizes the window. This is a basic navigation test to verify the page loads correctly.

Starting URL: https://rahulshettyacademy.com/AutomationPractice/

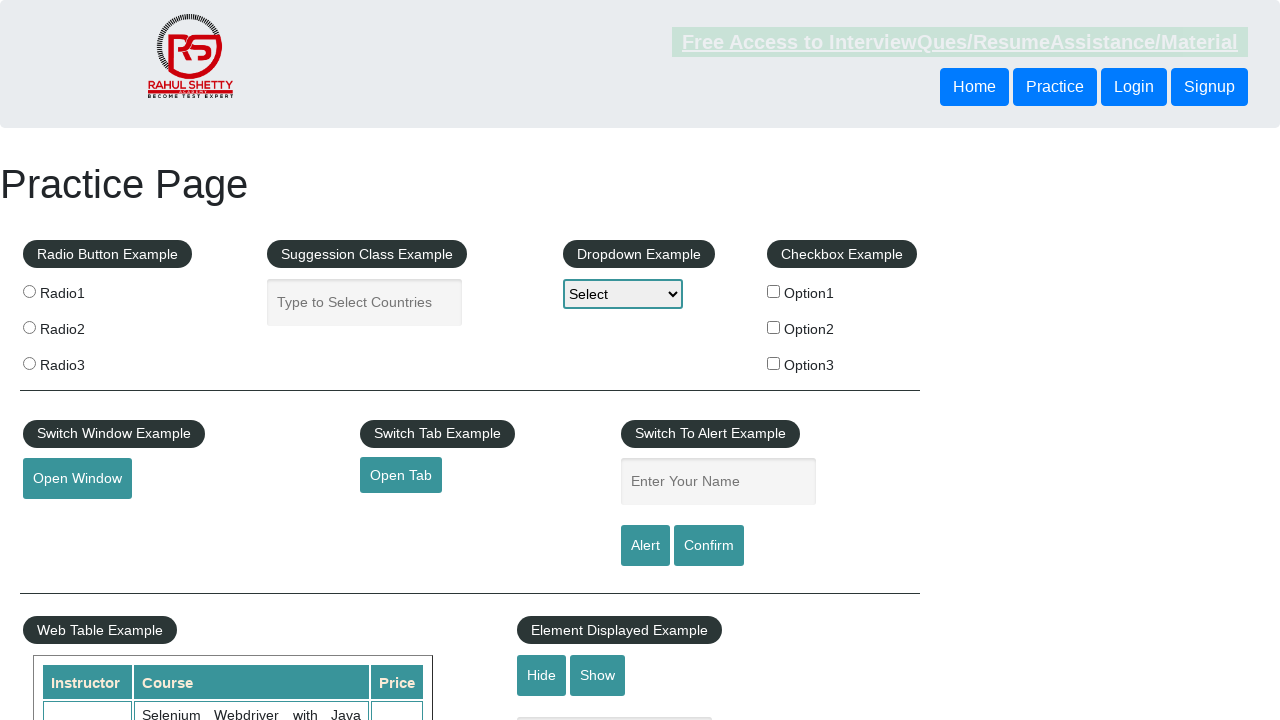

Waited for page DOM content to load
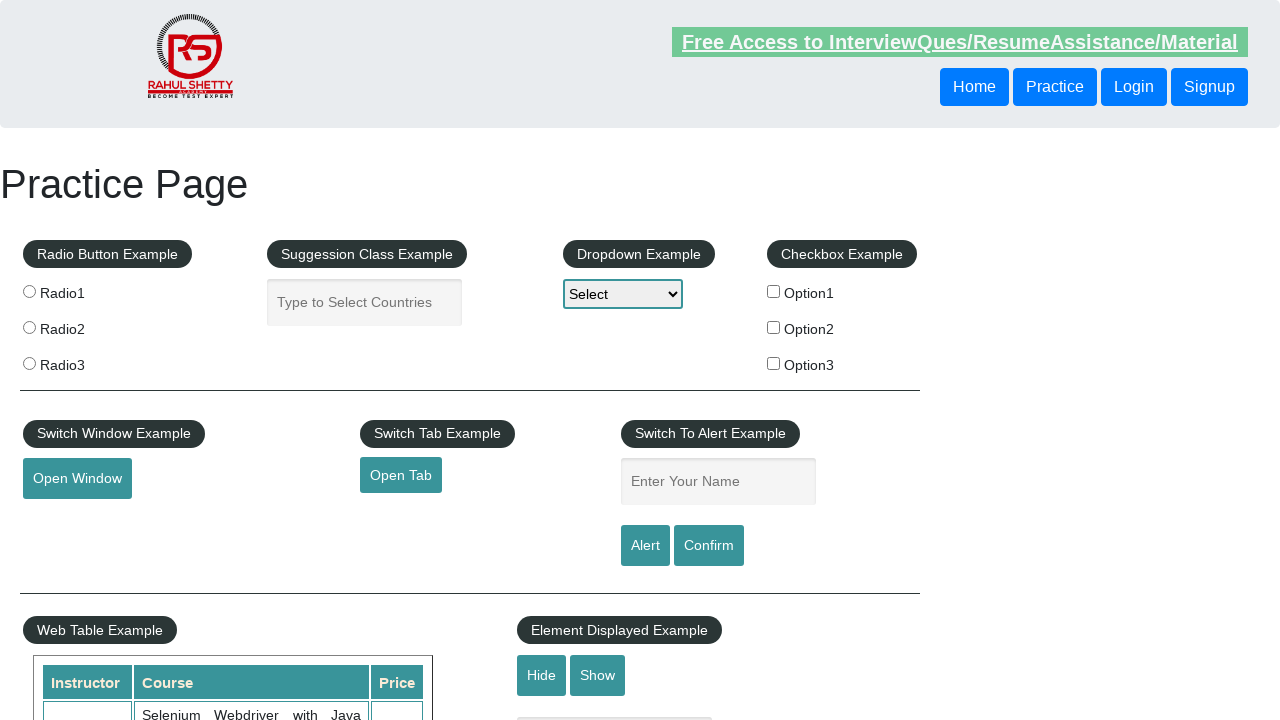

Verified page title contains 'Practice Page'
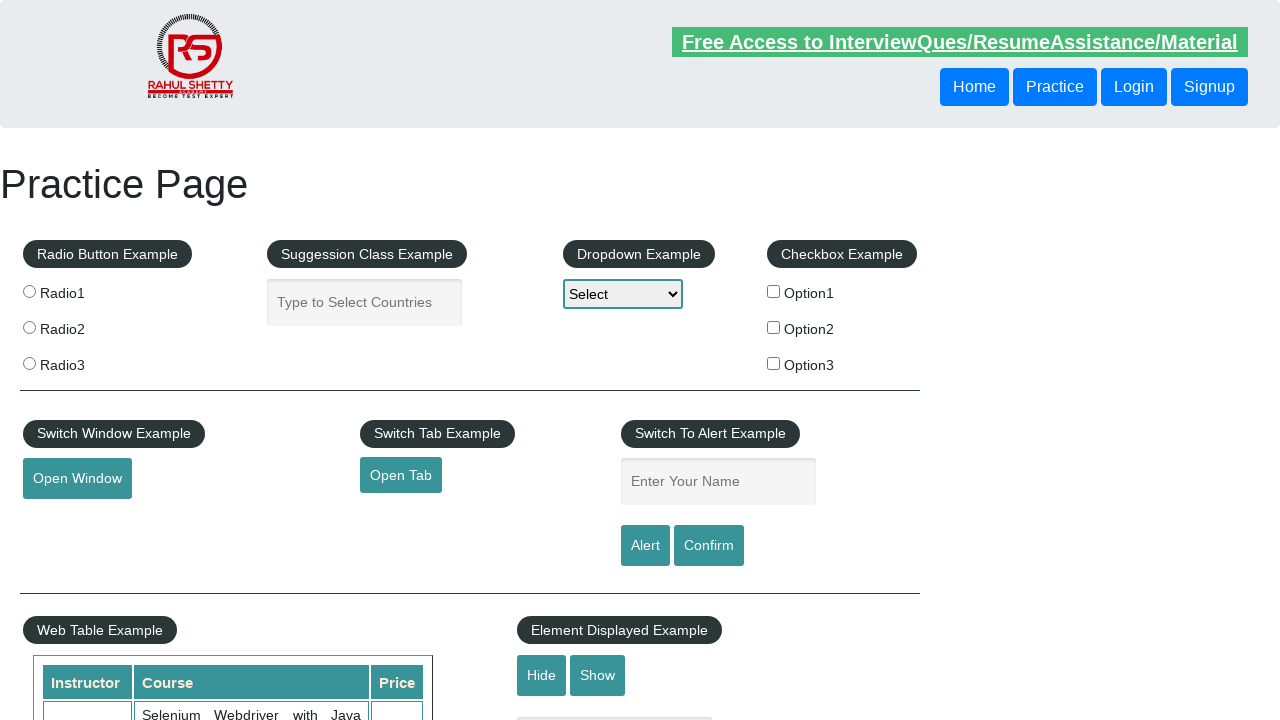

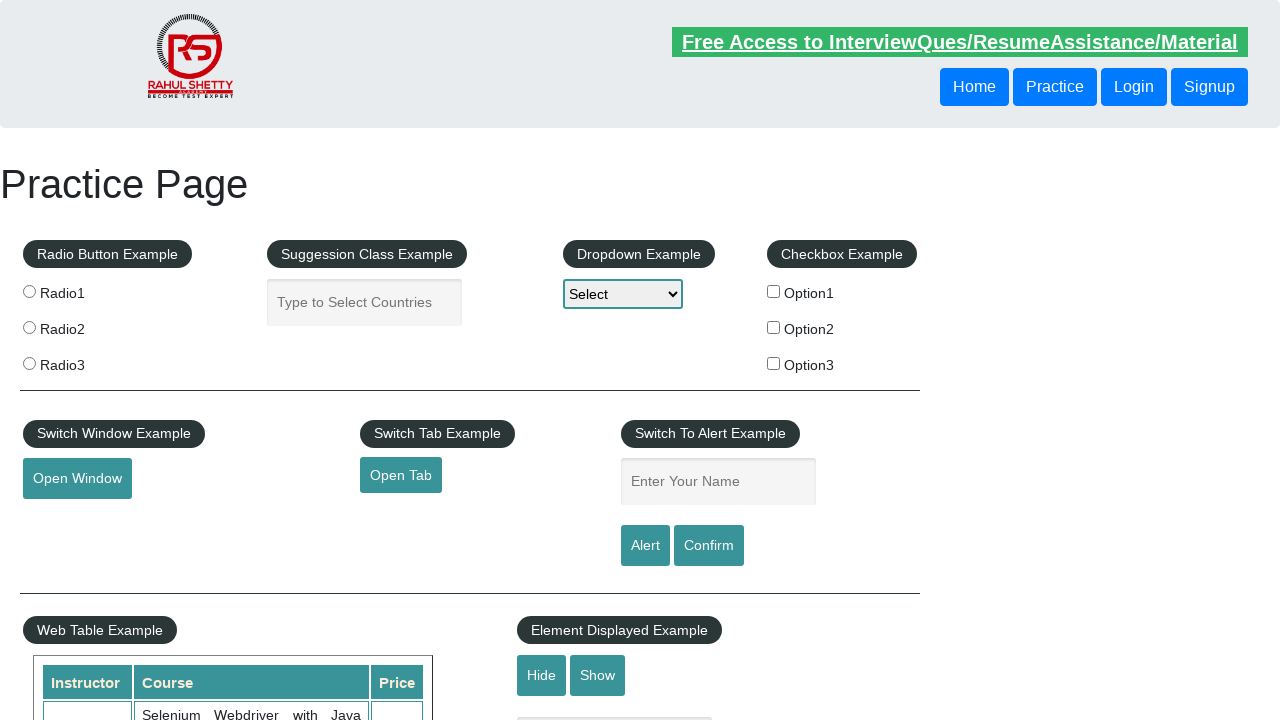